Tests link navigation by clicking a link, navigating back, and clicking a partial link text match

Starting URL: https://www.selenium.dev/selenium/web/web-form.html

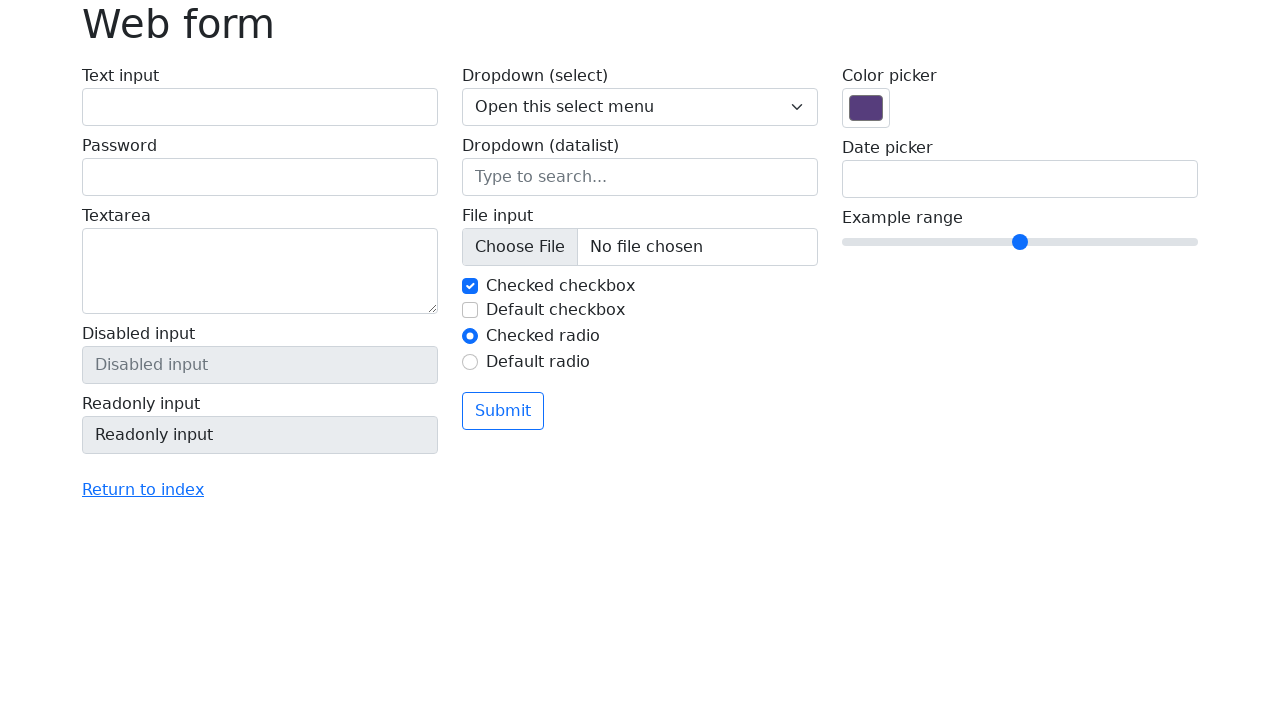

Clicked 'Return to index' link at (143, 490) on text=Return to index
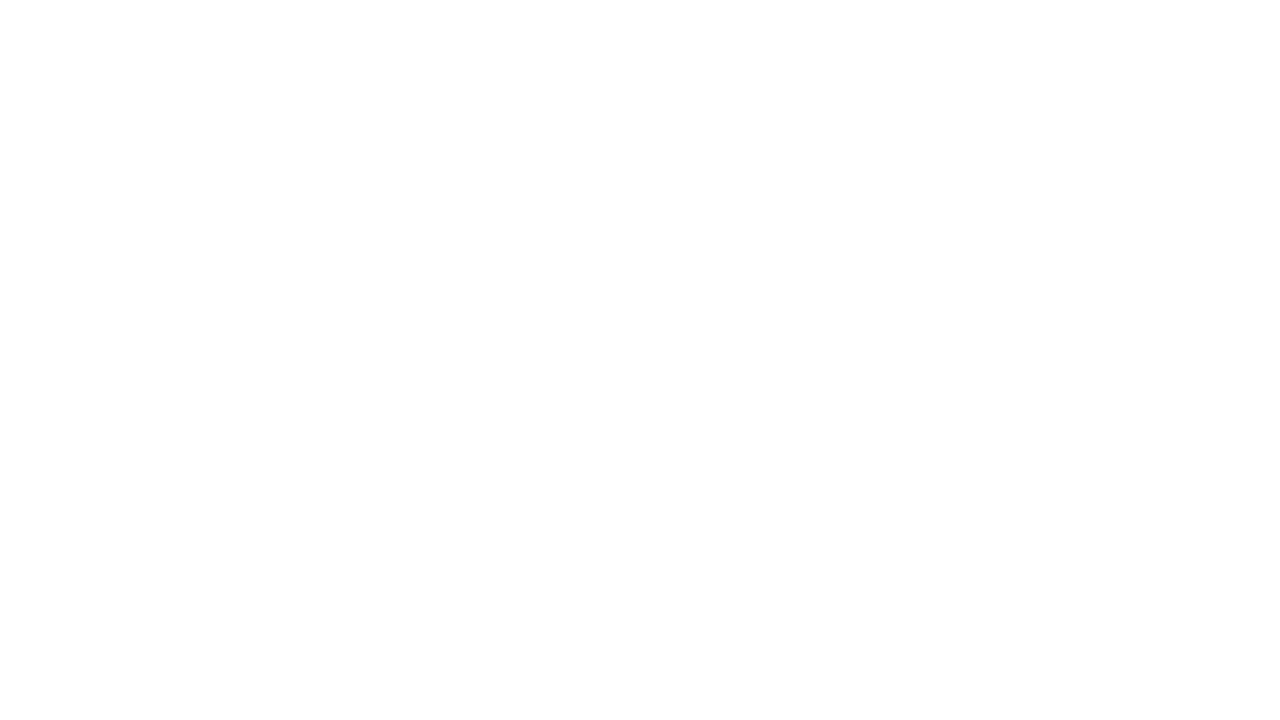

Navigated back to previous page
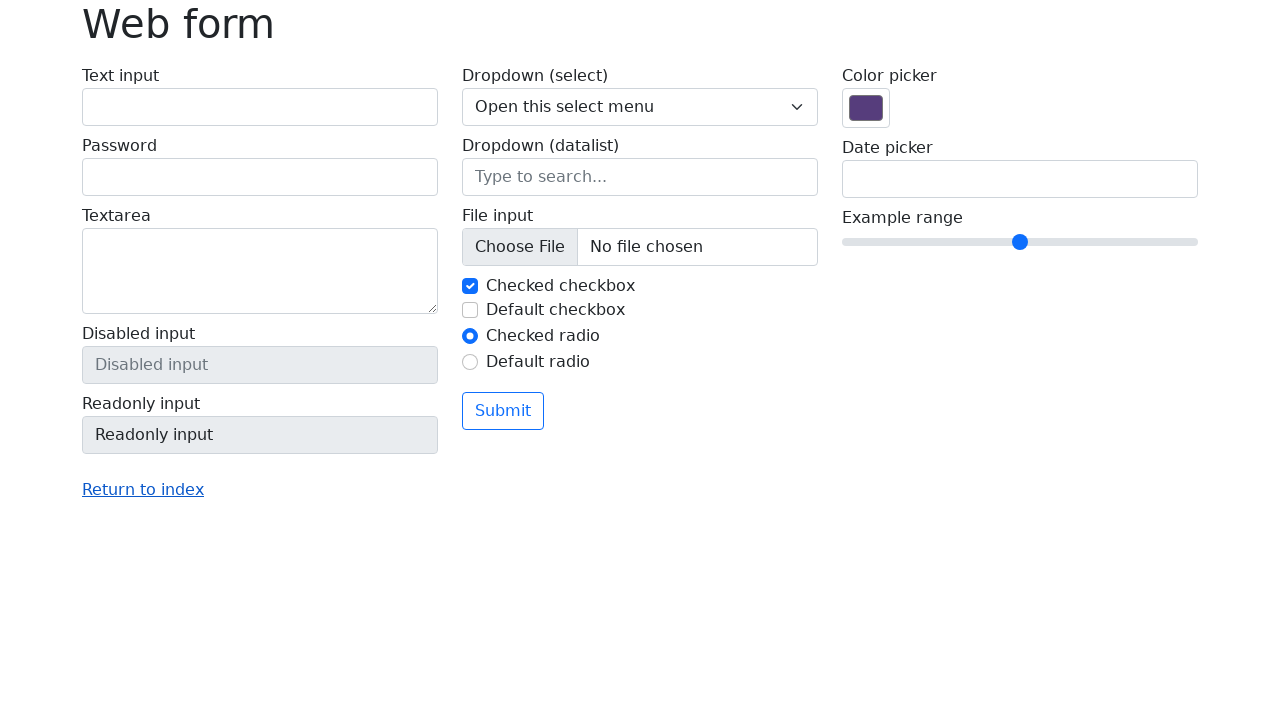

Clicked link using partial text match 'Return' at (143, 490) on text=Return
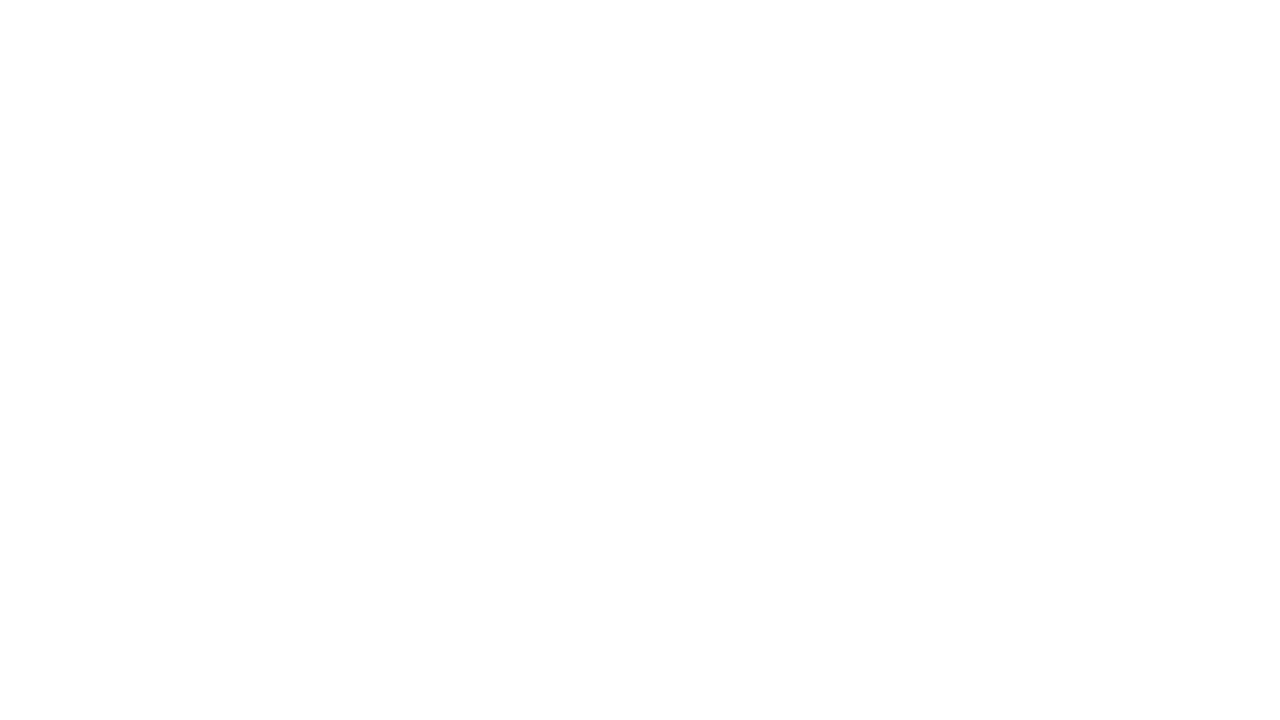

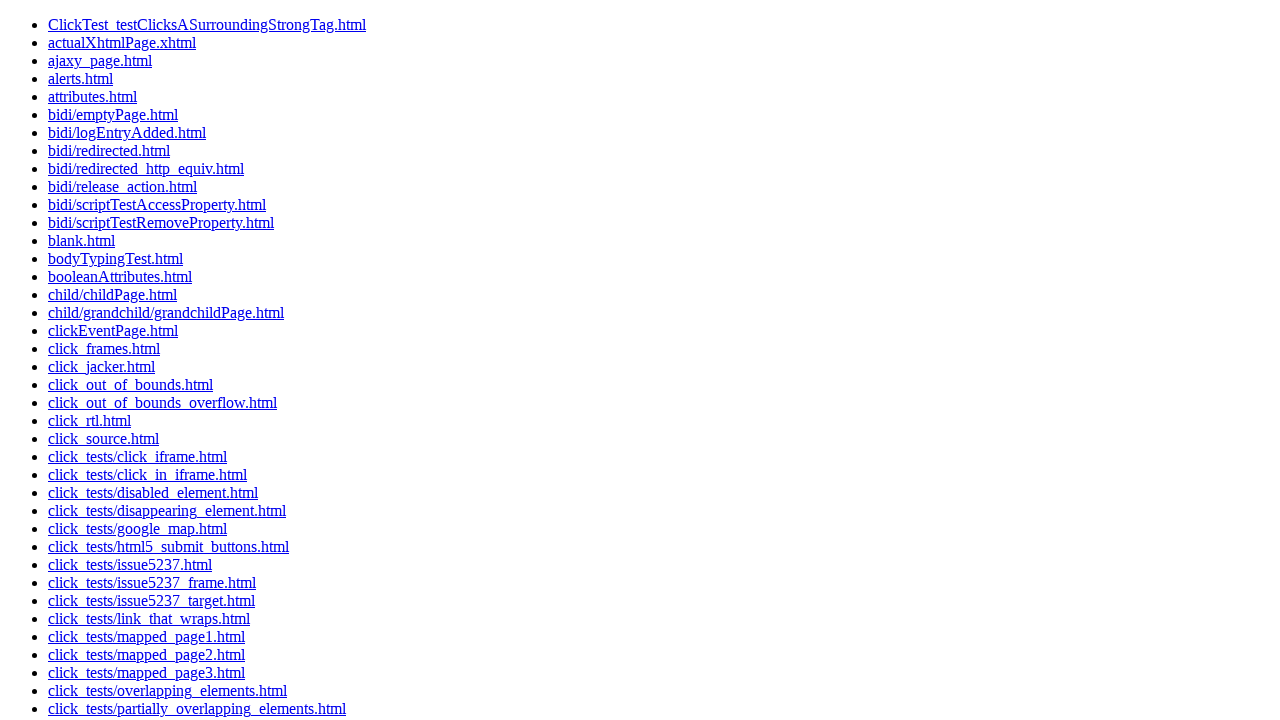